Tests product search and add-to-cart functionality on a Selenium practice e-commerce site by searching for products containing "ca", verifying 4 results appear, and adding two products to the cart.

Starting URL: https://rahulshettyacademy.com/seleniumPractise/#/

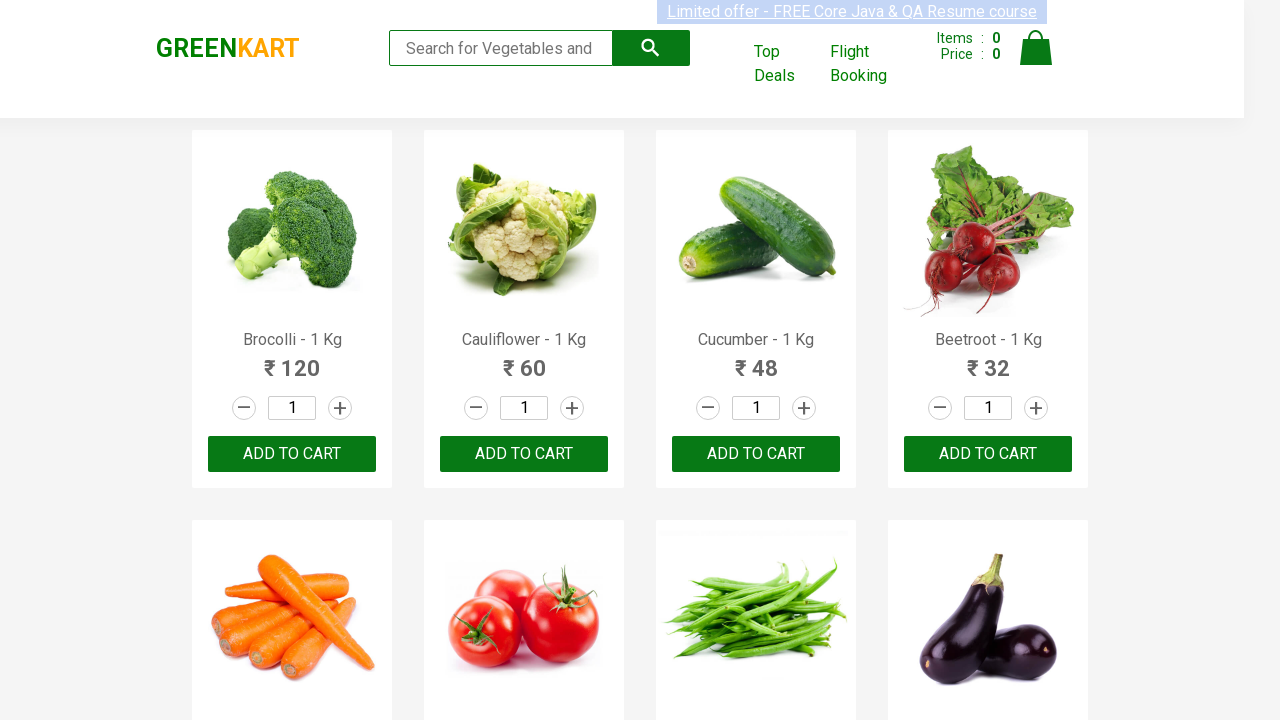

Filled search field with 'ca' on form input
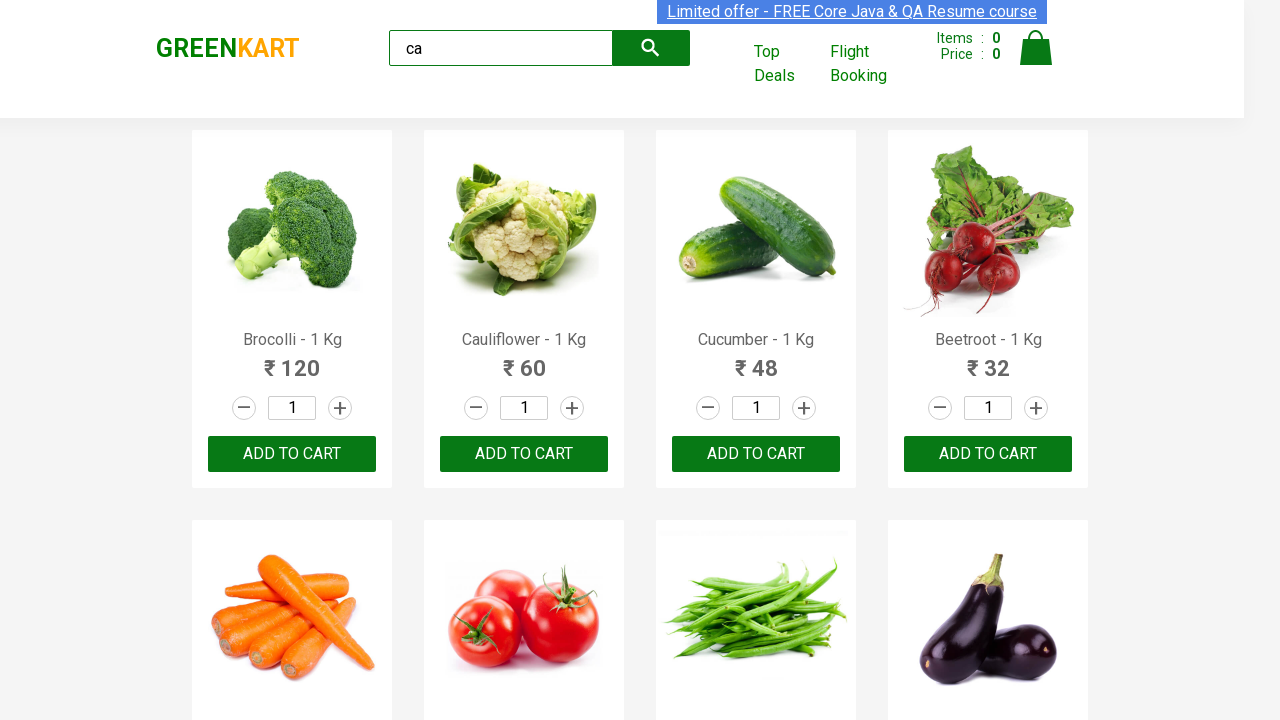

Waited for products to load after search
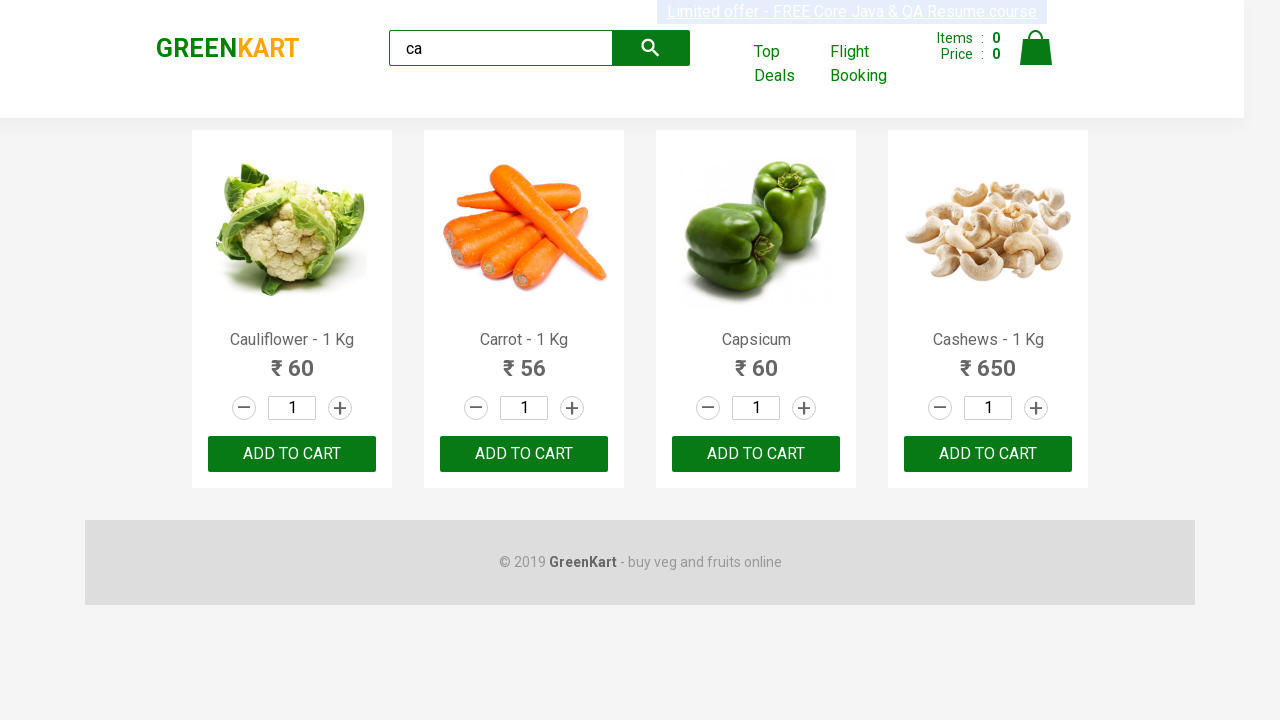

Located all product elements on the page
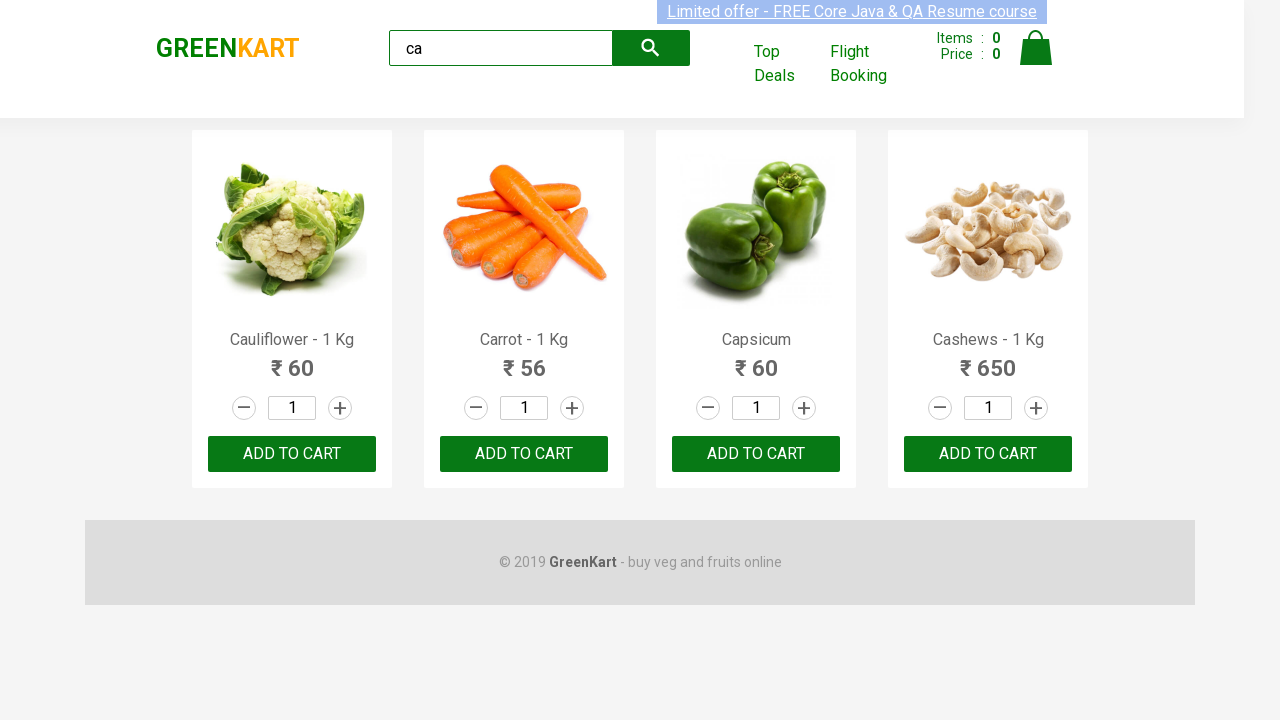

Verified 4 products are displayed for search term 'ca'
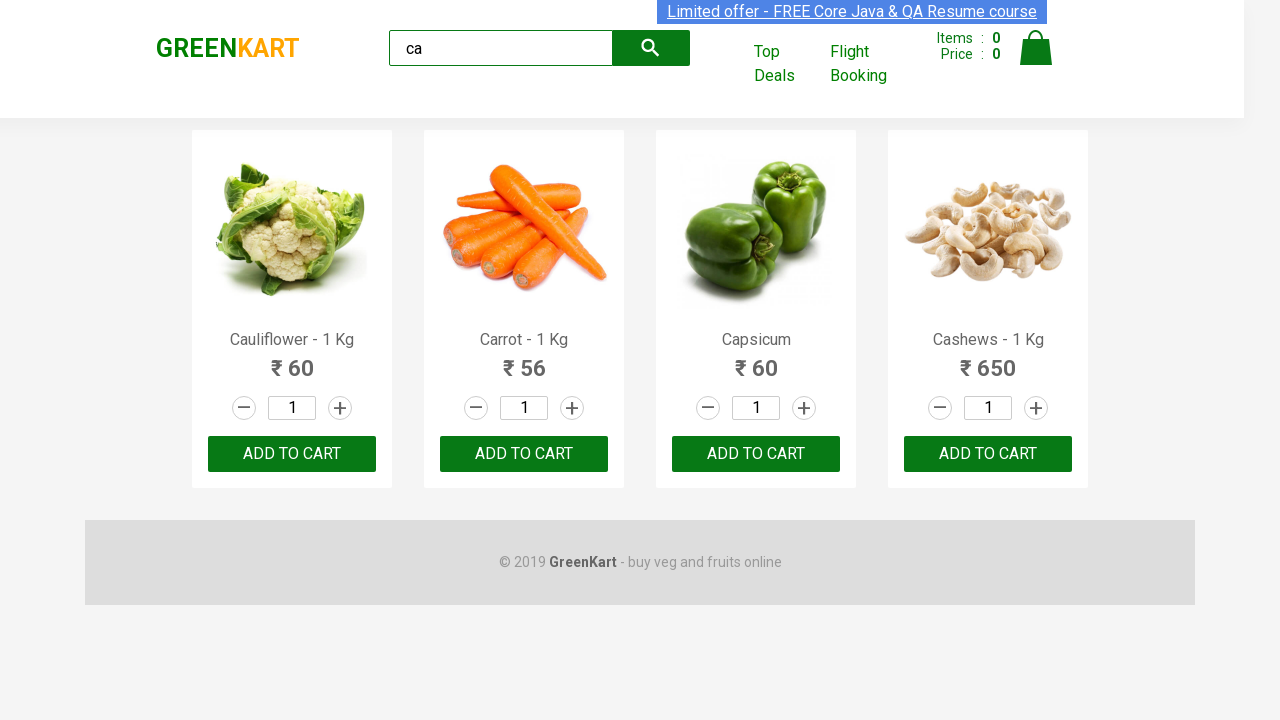

Clicked ADD TO CART button on the second product at (524, 454) on .products .product >> nth=1 >> text=ADD TO CART
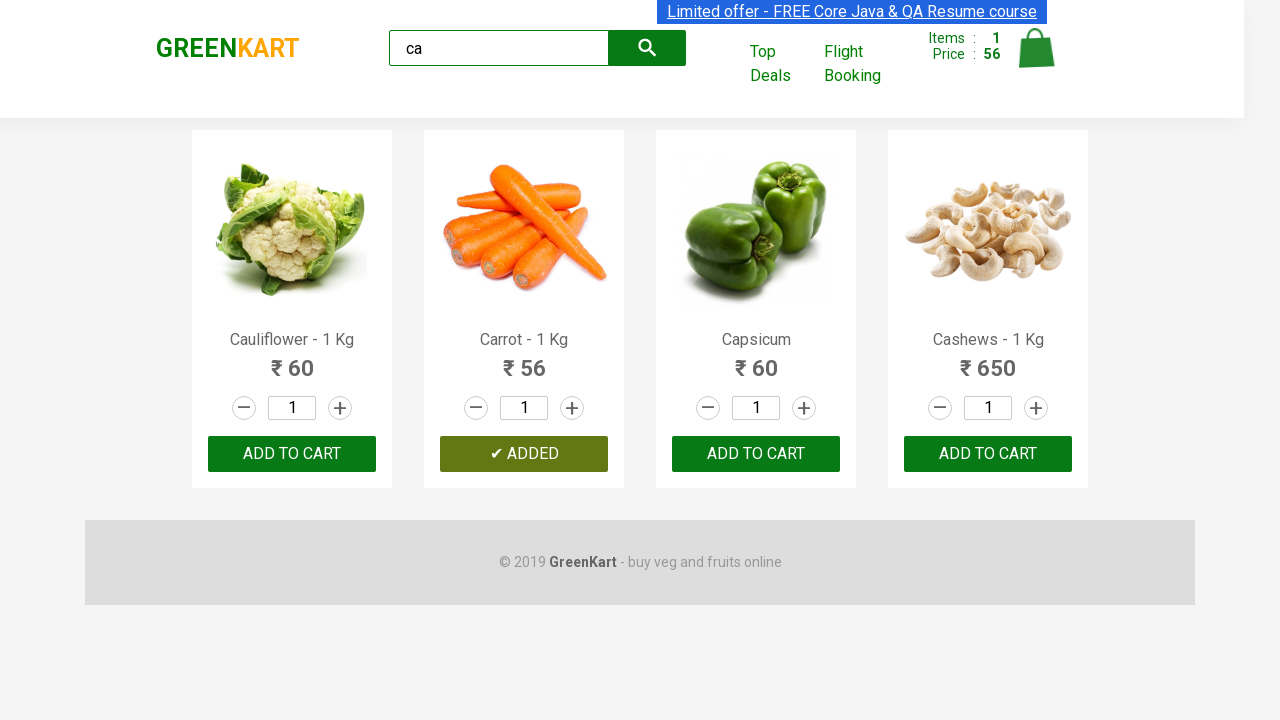

Clicked ADD TO CART button on Capsicum product at (756, 454) on .product >> internal:has-text="Capsicum"i >> text=ADD TO CART
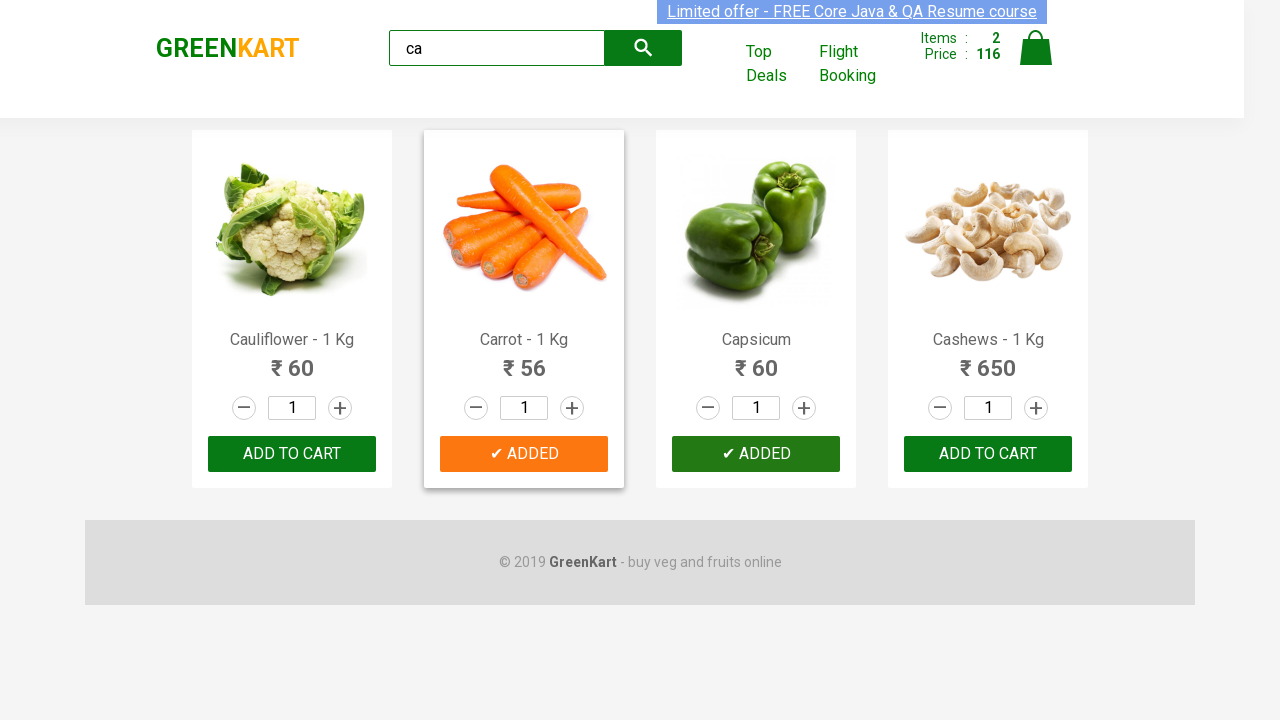

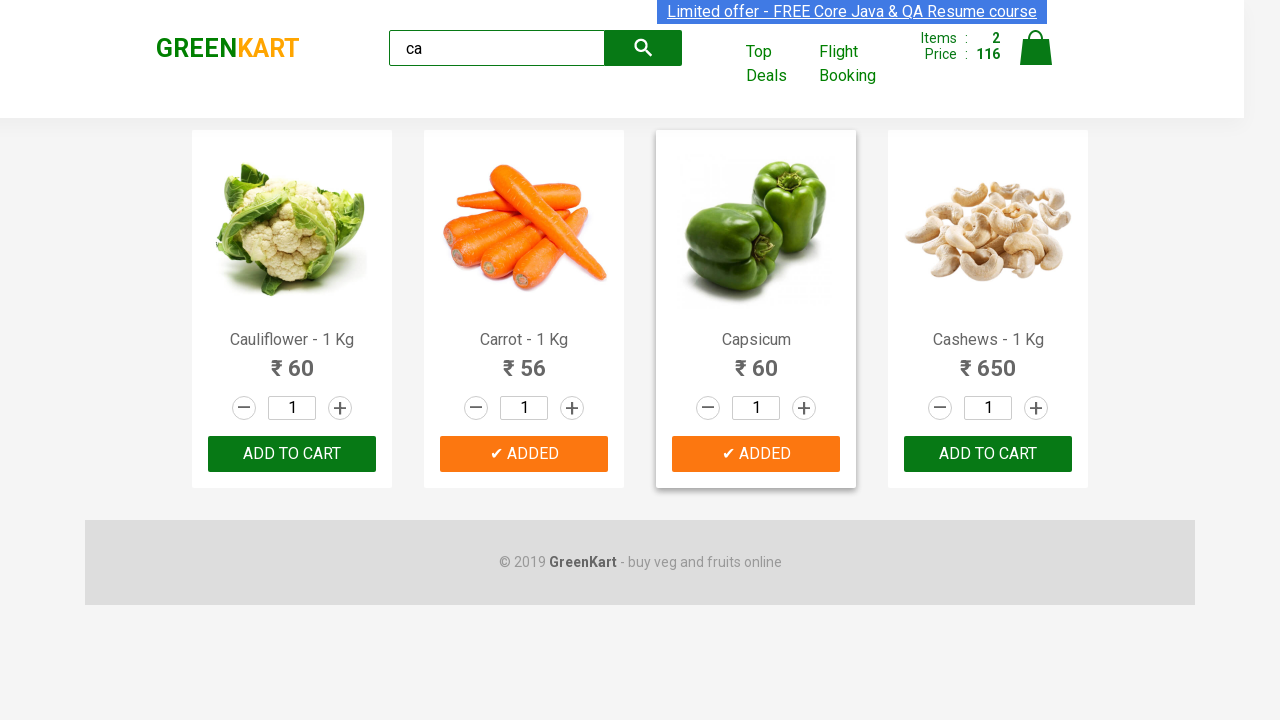